Tests multiple windows by clicking a link that opens a new window and switching to verify content

Starting URL: https://the-internet.herokuapp.com/windows

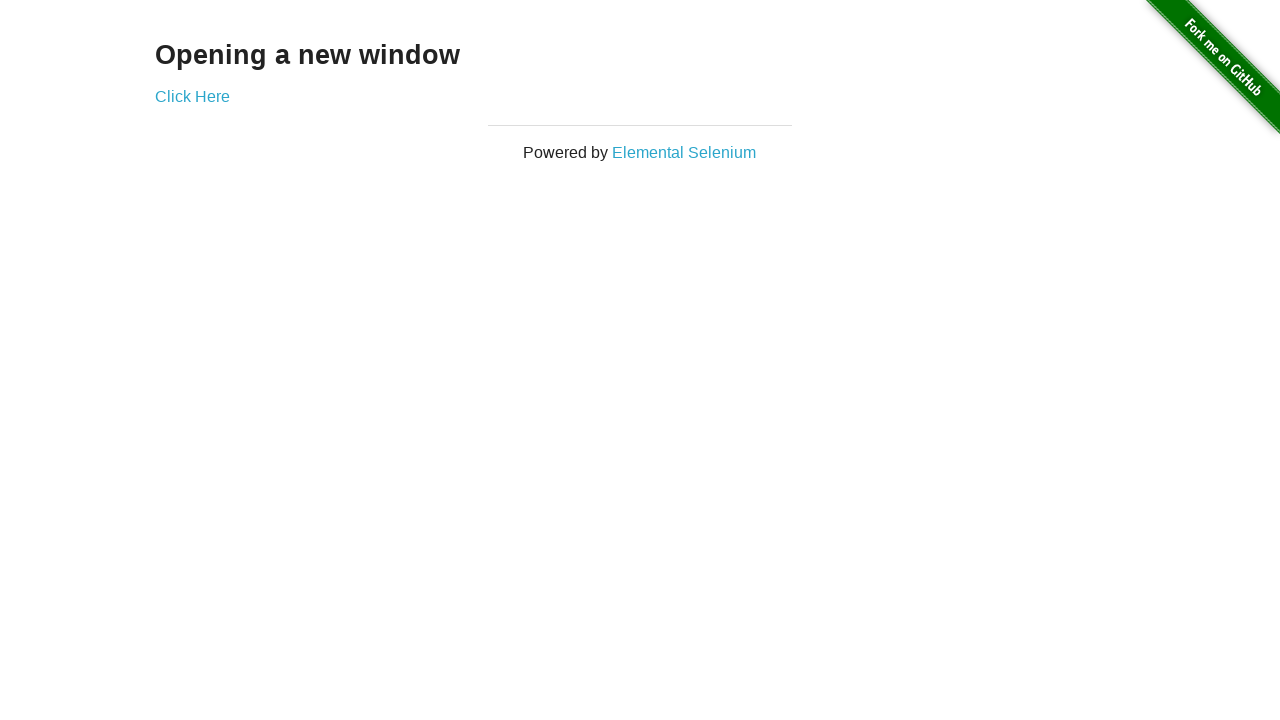

Clicked 'Click Here' link to open new window at (192, 96) on text=Click Here
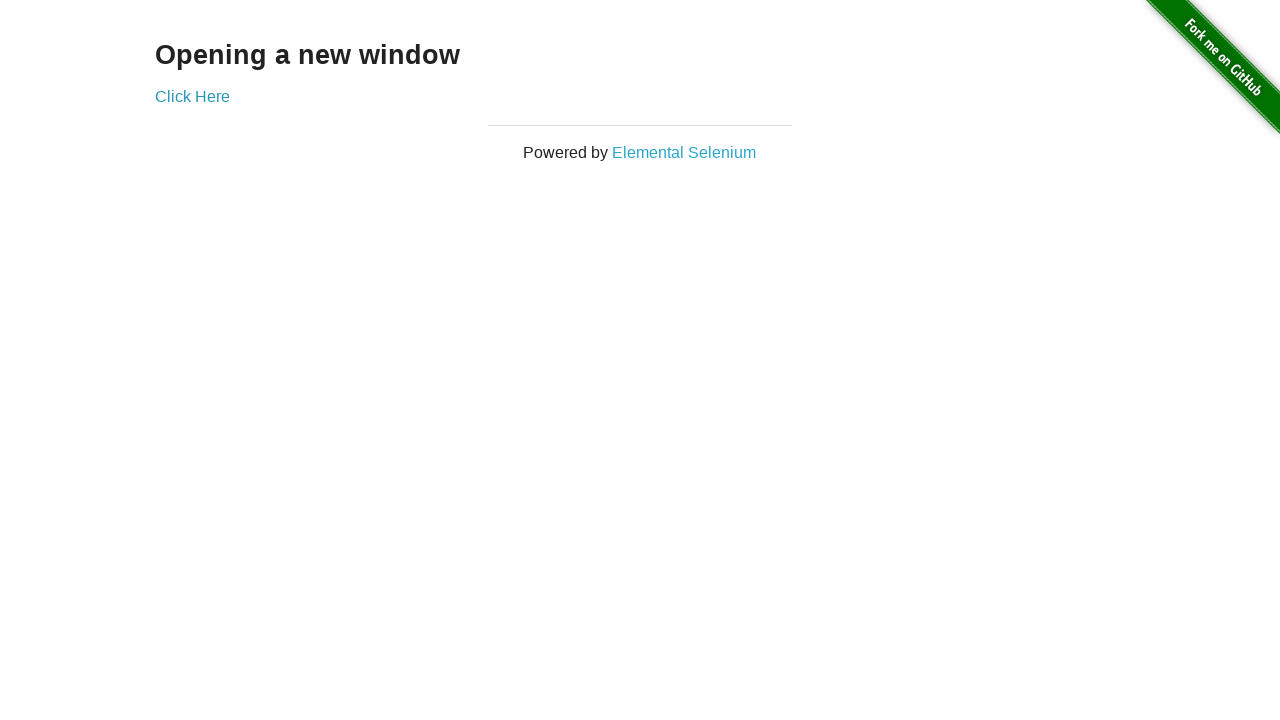

Switched to new window/tab
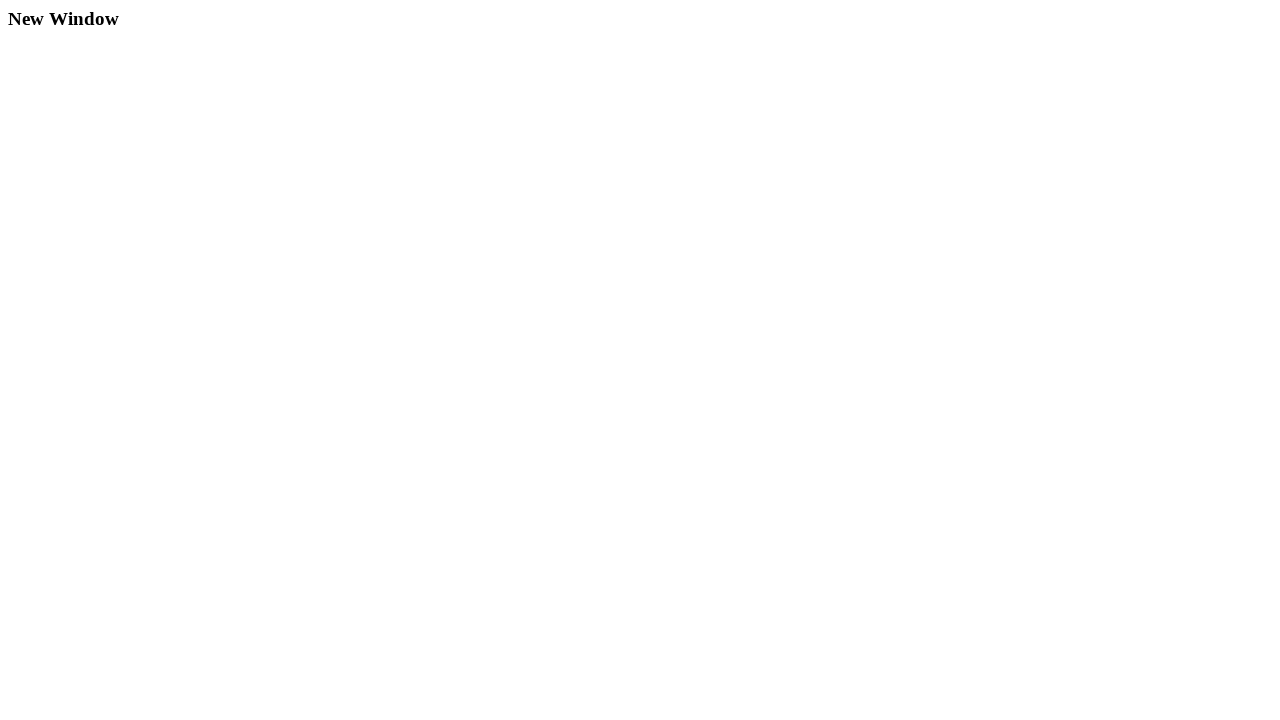

Waited for h3 element in new window to load
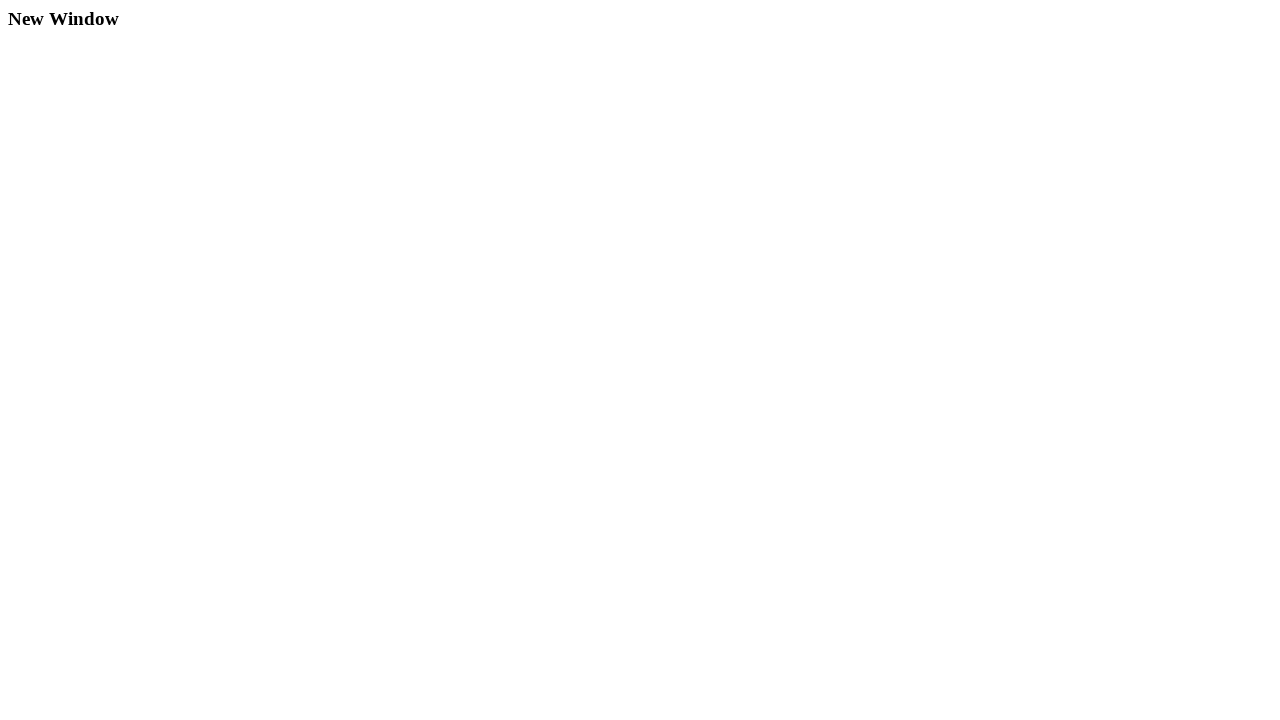

Verified h3 text content equals 'New Window'
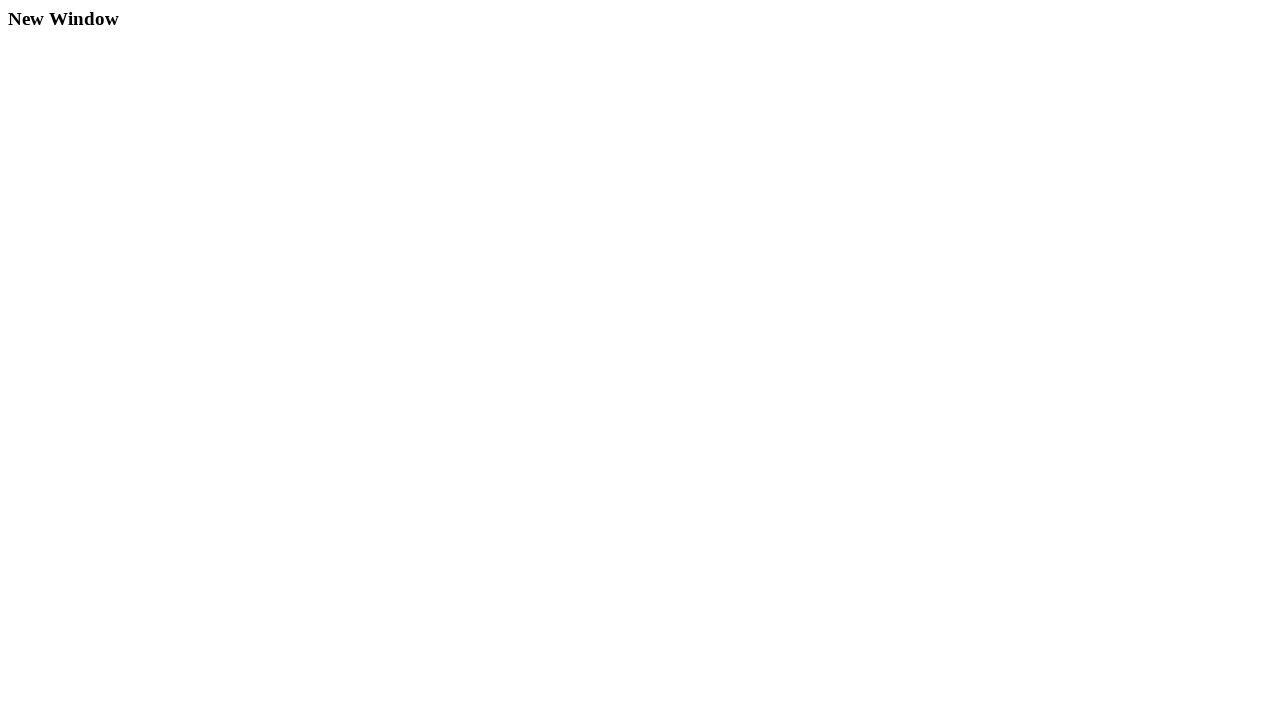

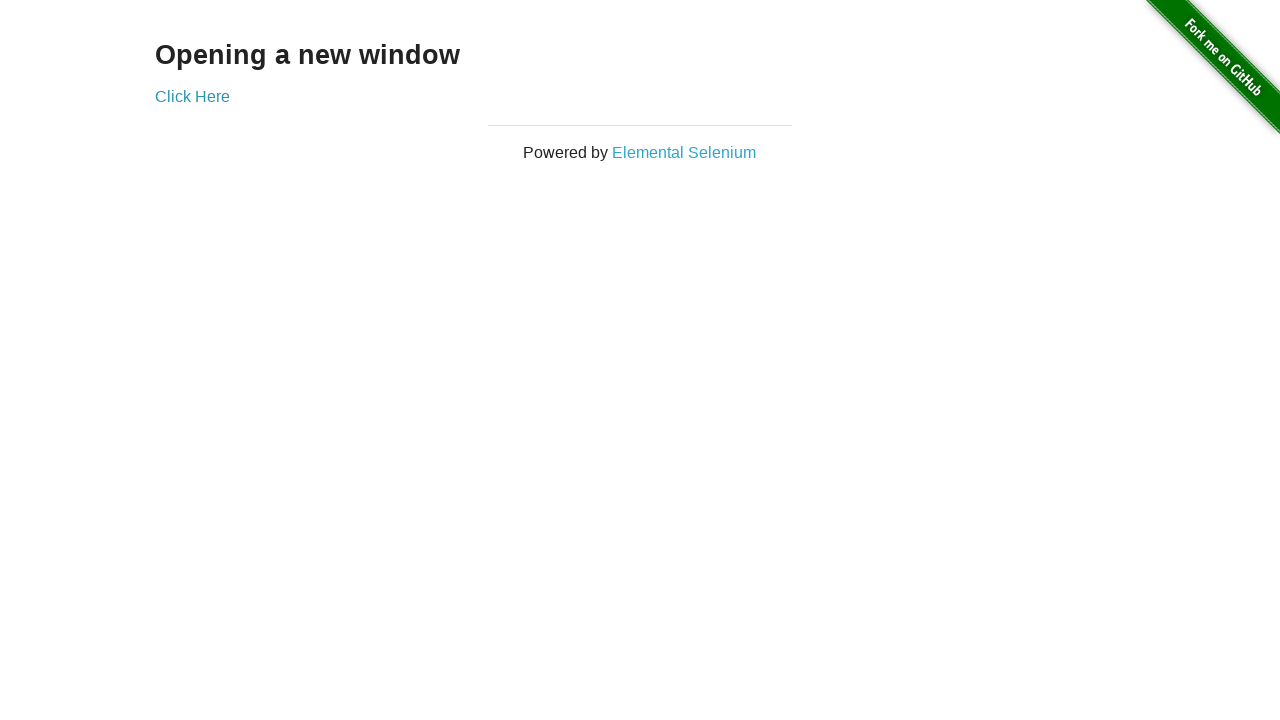